Tests single select dropdown functionality by randomly selecting an option and submitting the form to verify the selection

Starting URL: https://www.qa-practice.com/elements/select/single_select

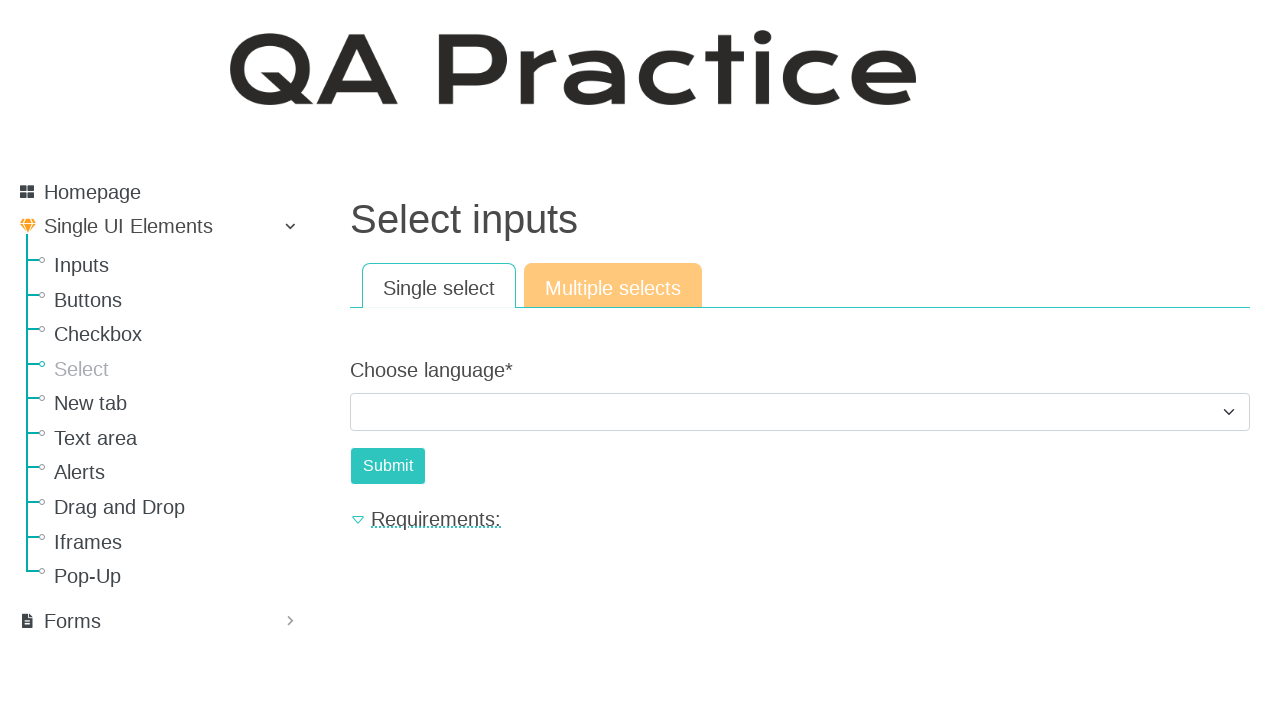

Located the single select dropdown element
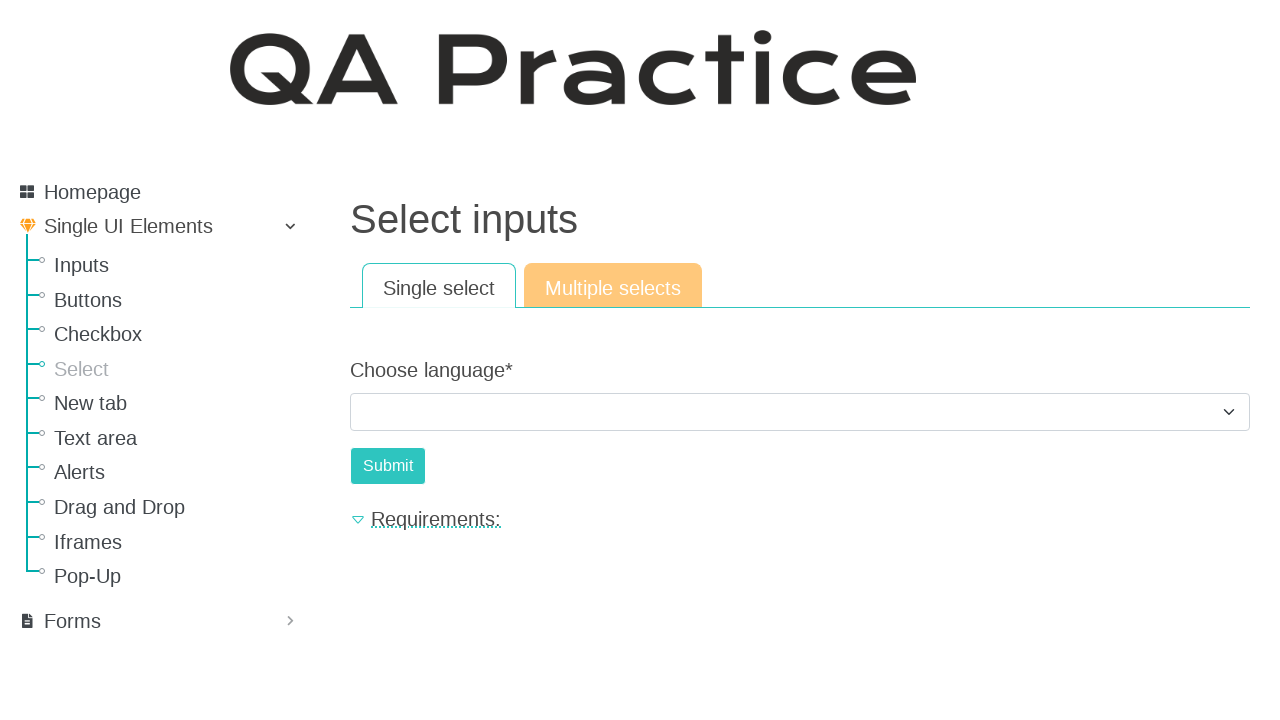

Retrieved all available options from the dropdown
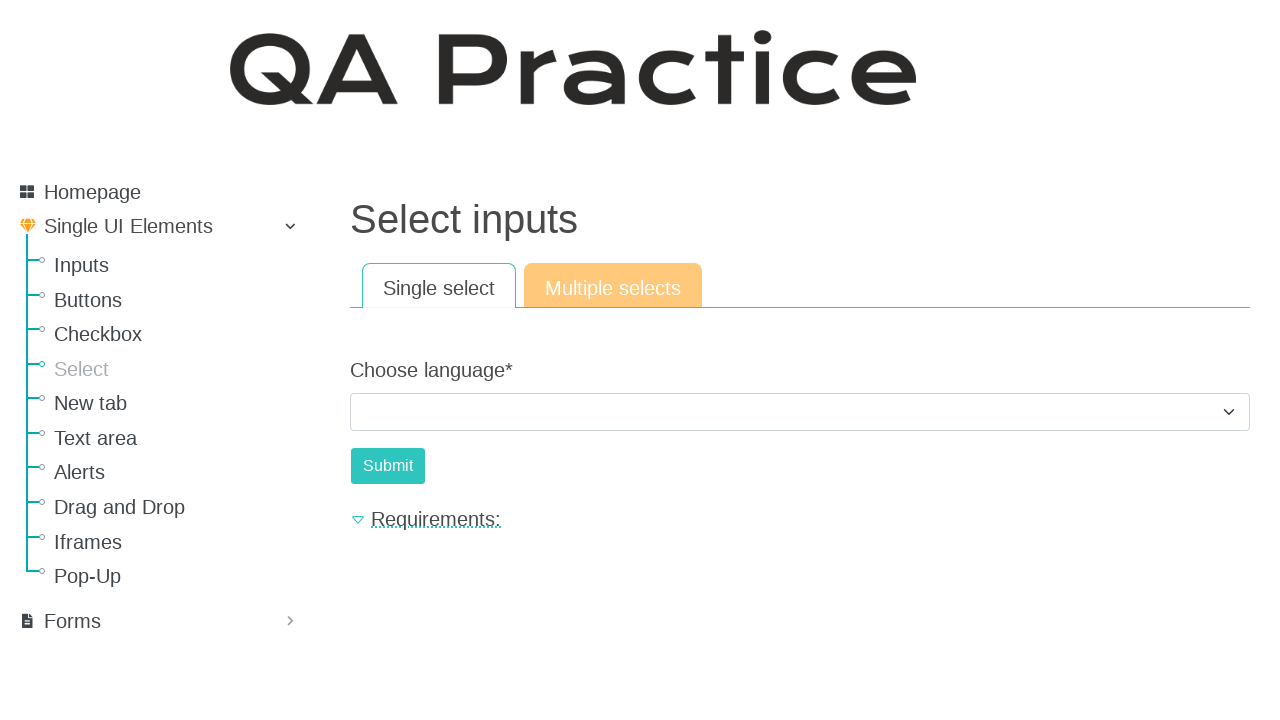

Selected random option at index 5
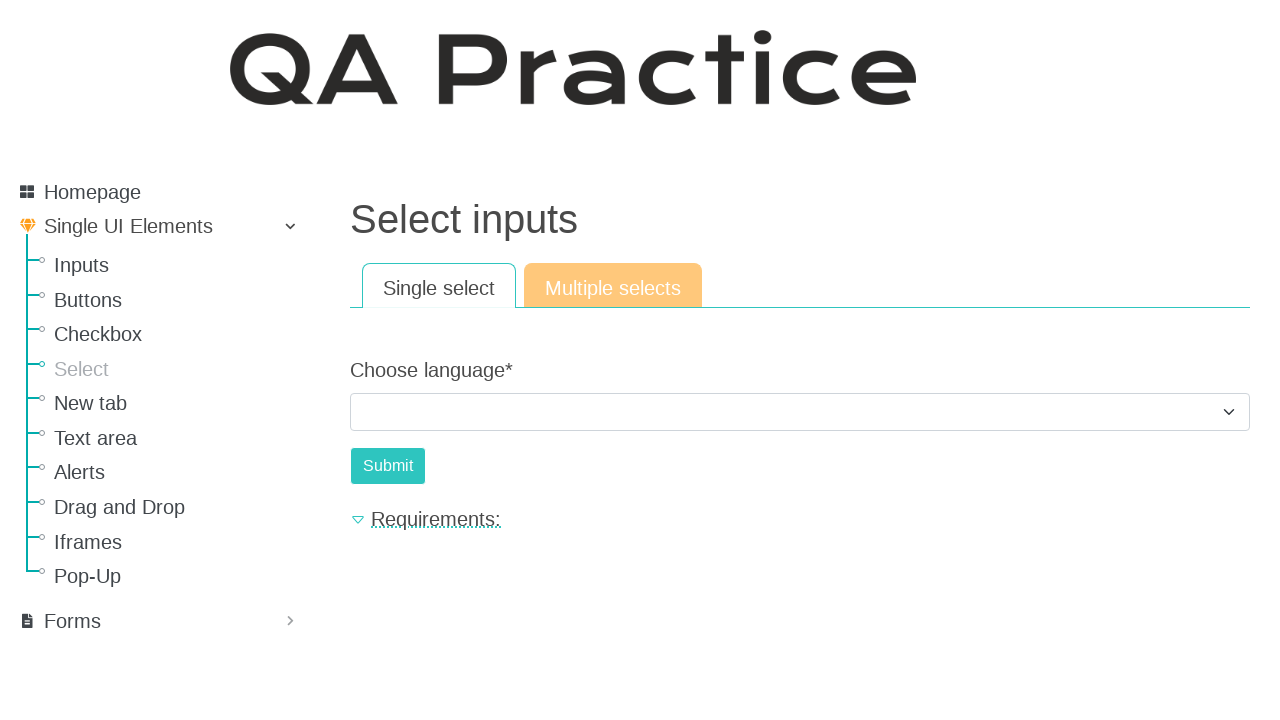

Retrieved selected option text: 'C#'
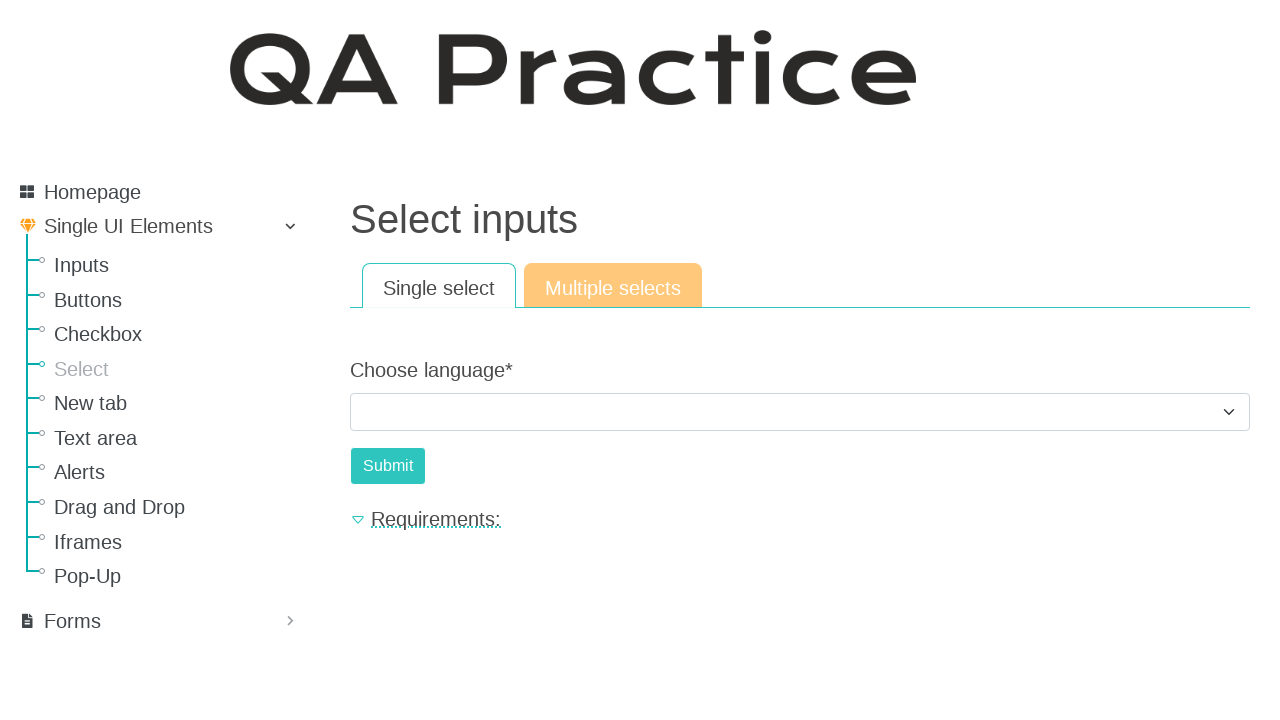

Applied selection of option 'C#' to the dropdown on #id_choose_language
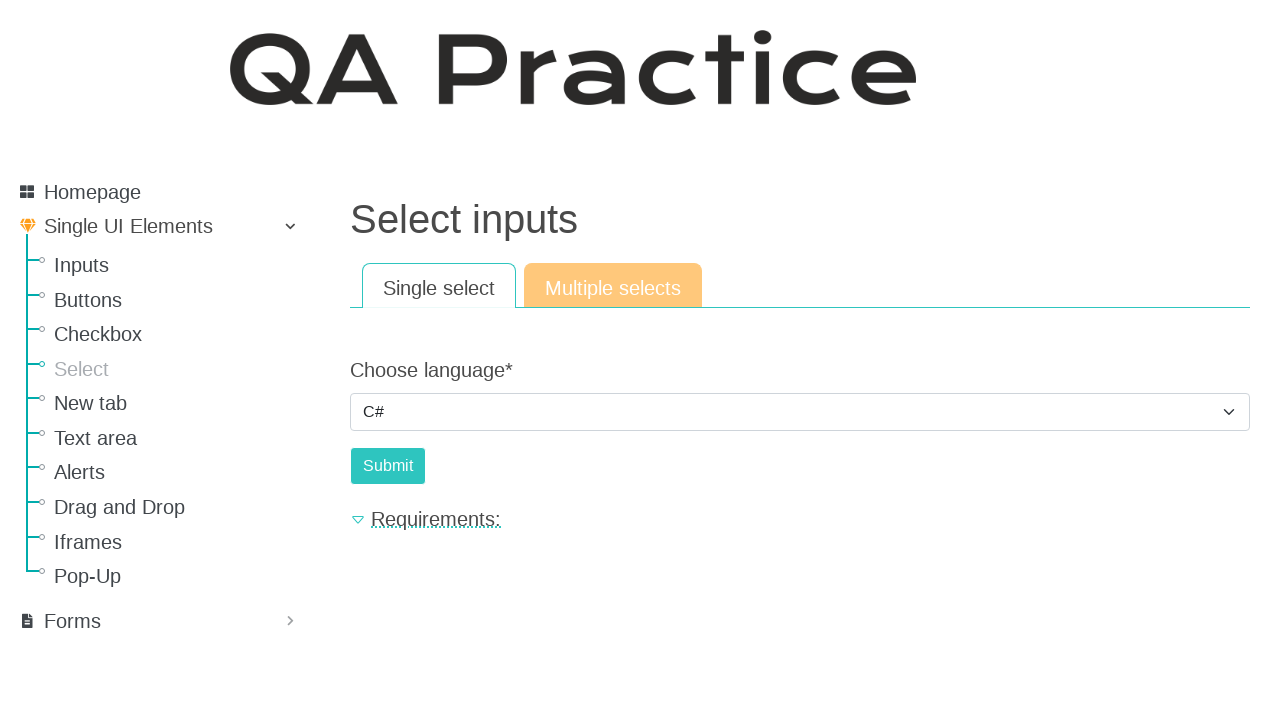

Clicked the submit button to submit the form at (388, 466) on #submit-id-submit
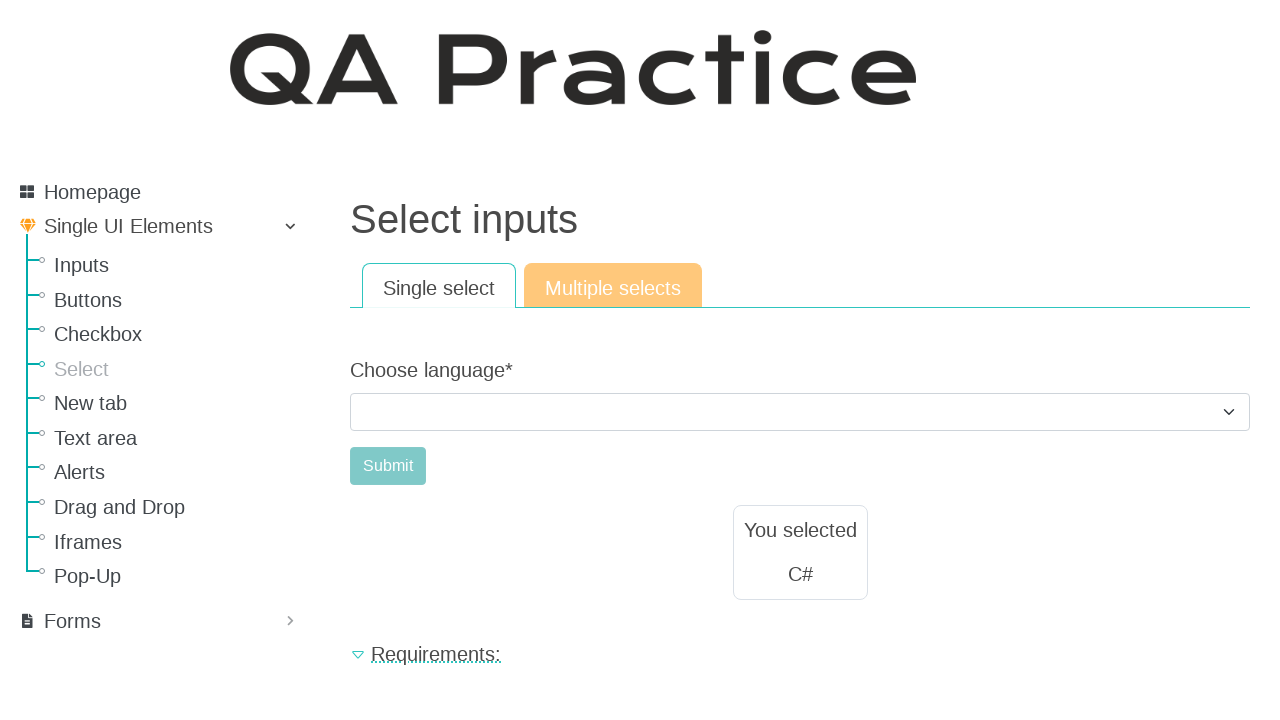

Retrieved the result text from the page
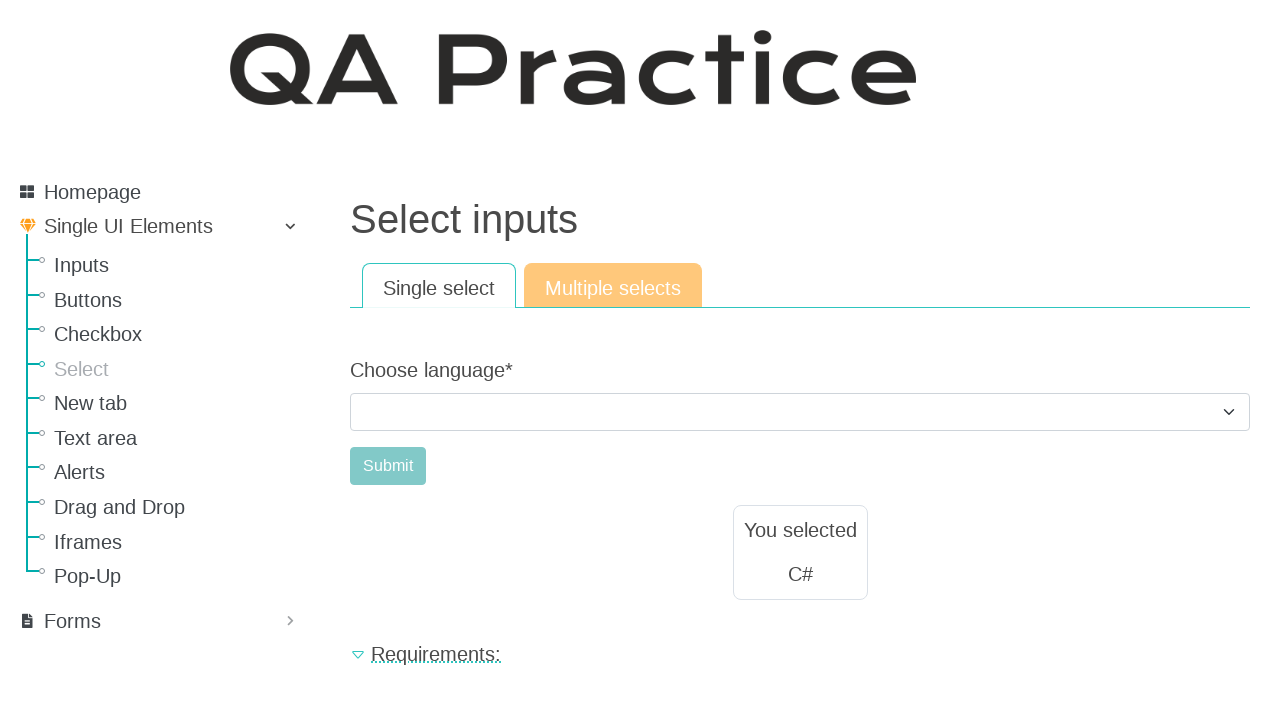

Verified that result text 'C#' matches selected option 'C#'
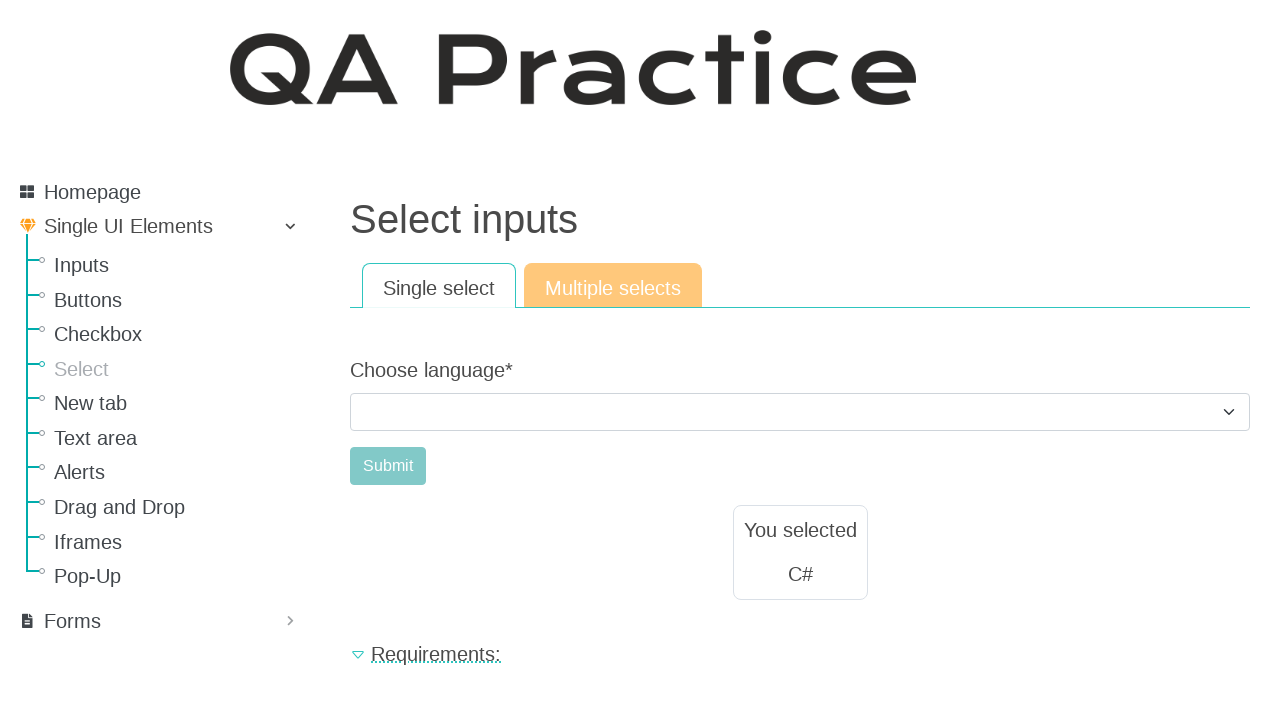

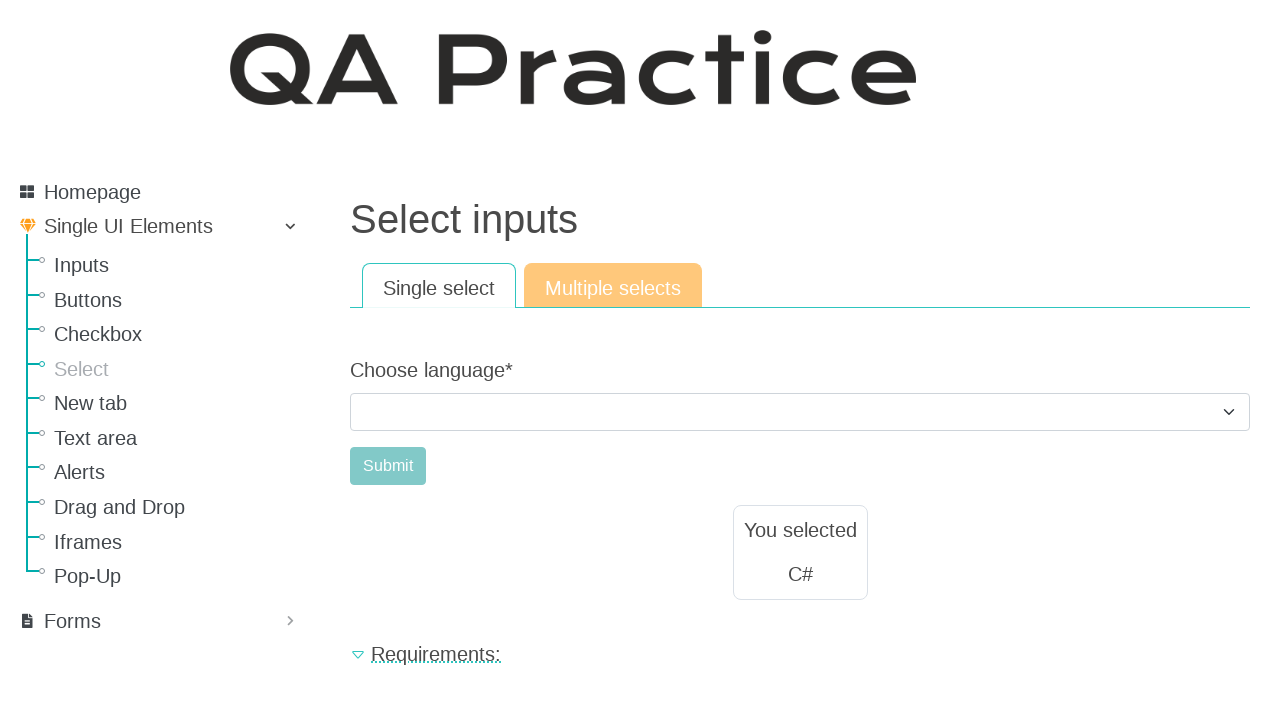